Handles a random popup if displayed, then clicks on the sign-in link and verifies the login form is shown

Starting URL: https://dehieu.vn/

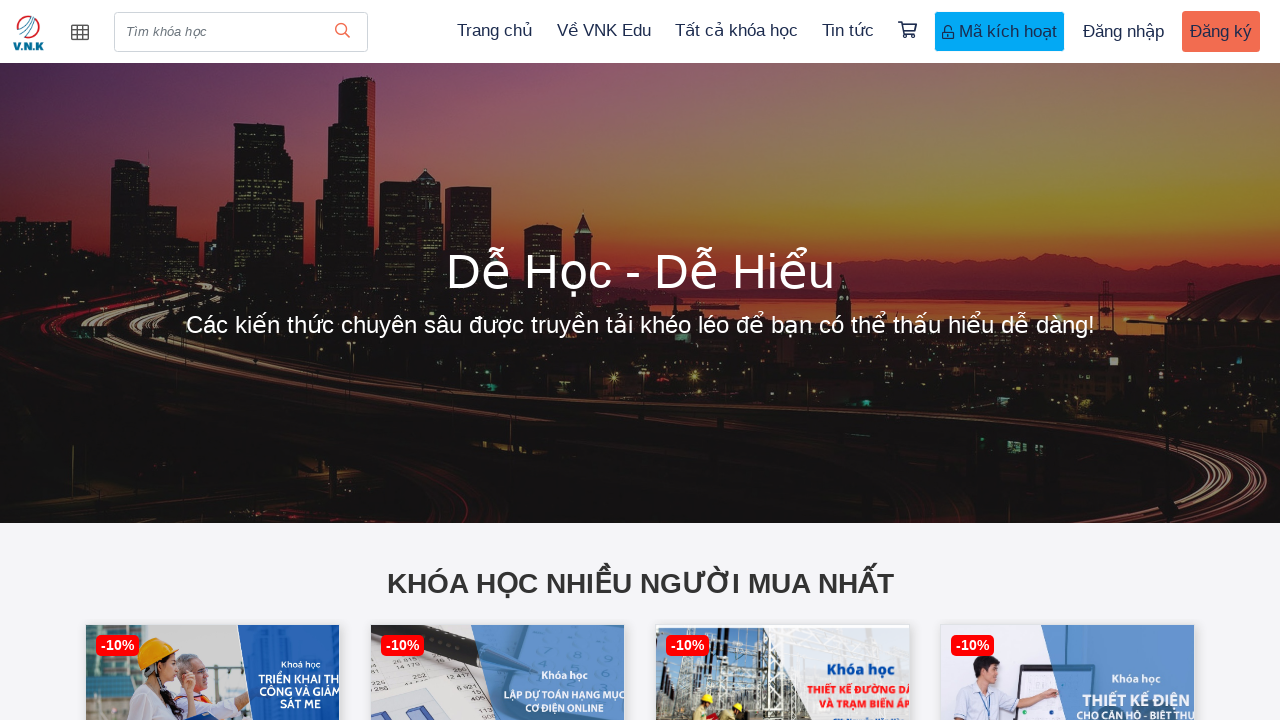

No popup modal detected on page
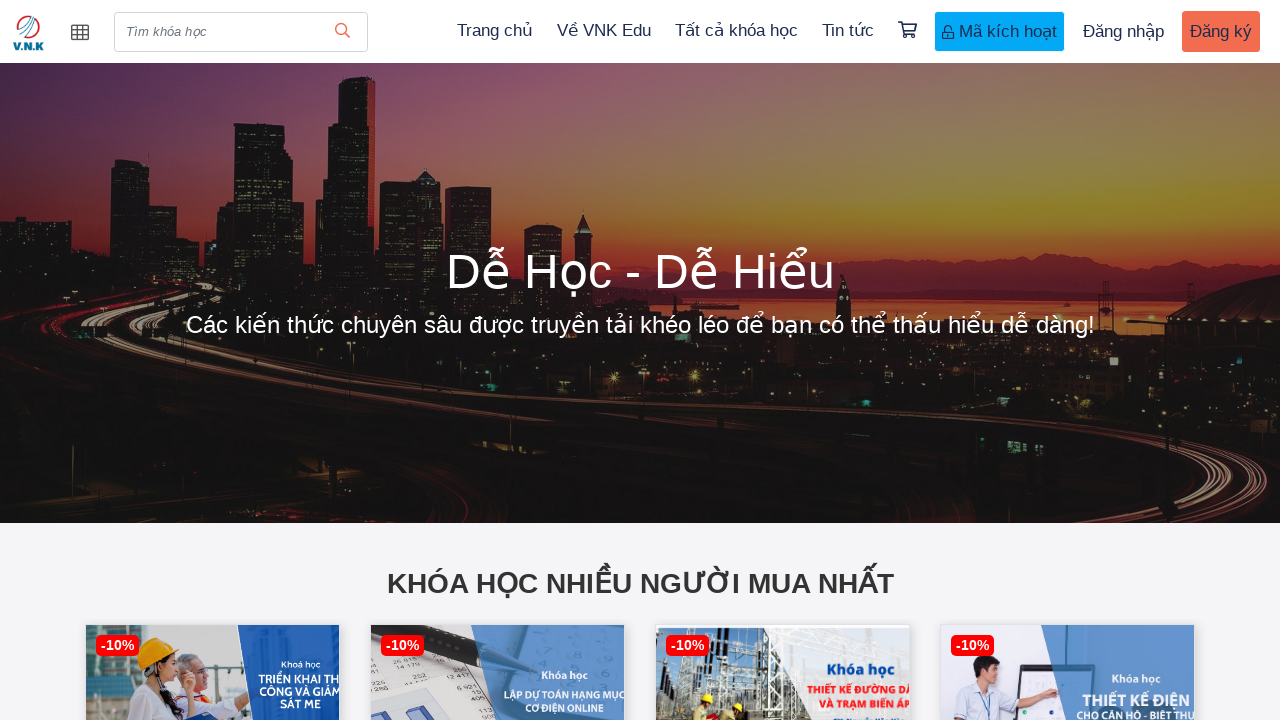

Clicked sign-in link in site menu at (1124, 32) on a.signin-site-menu
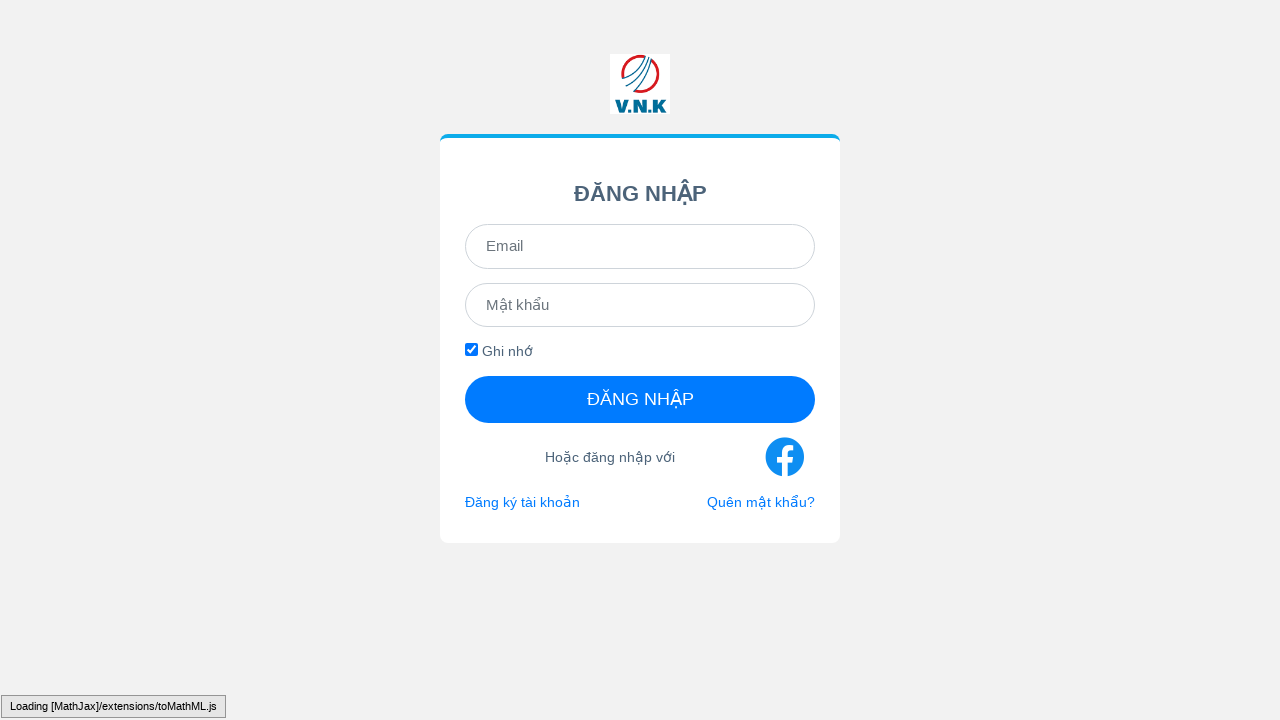

Login form appeared and is visible
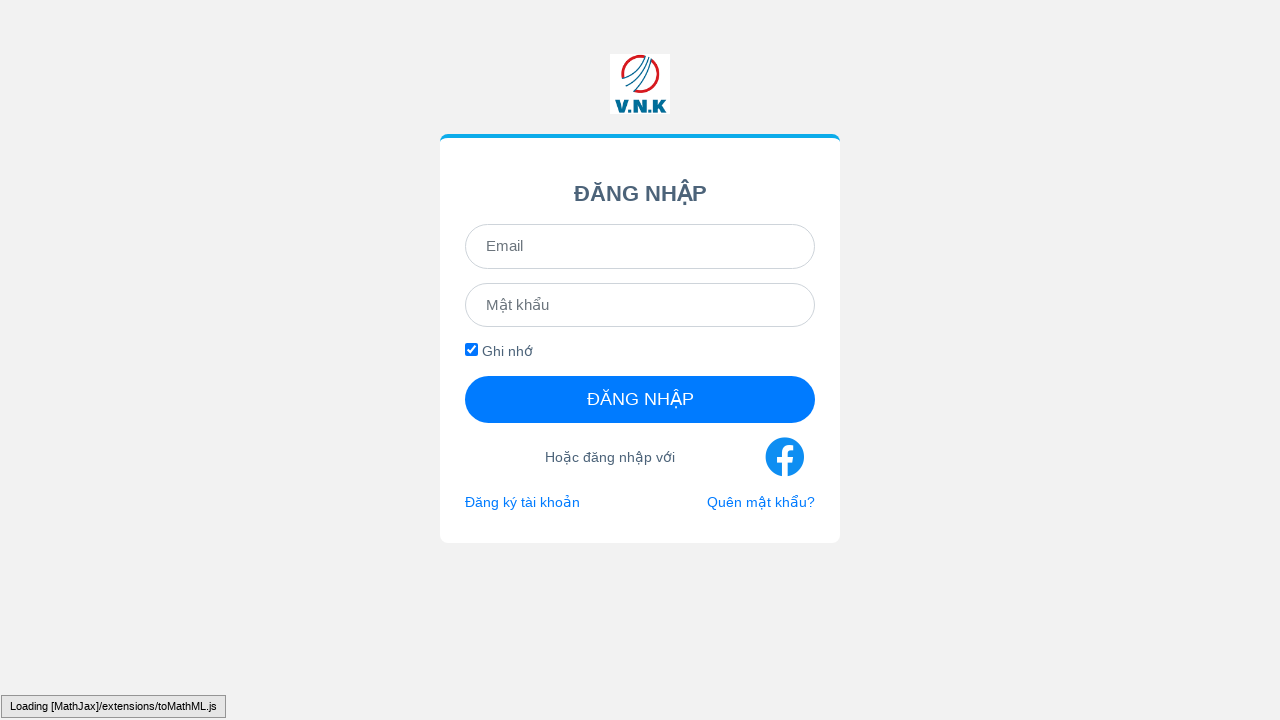

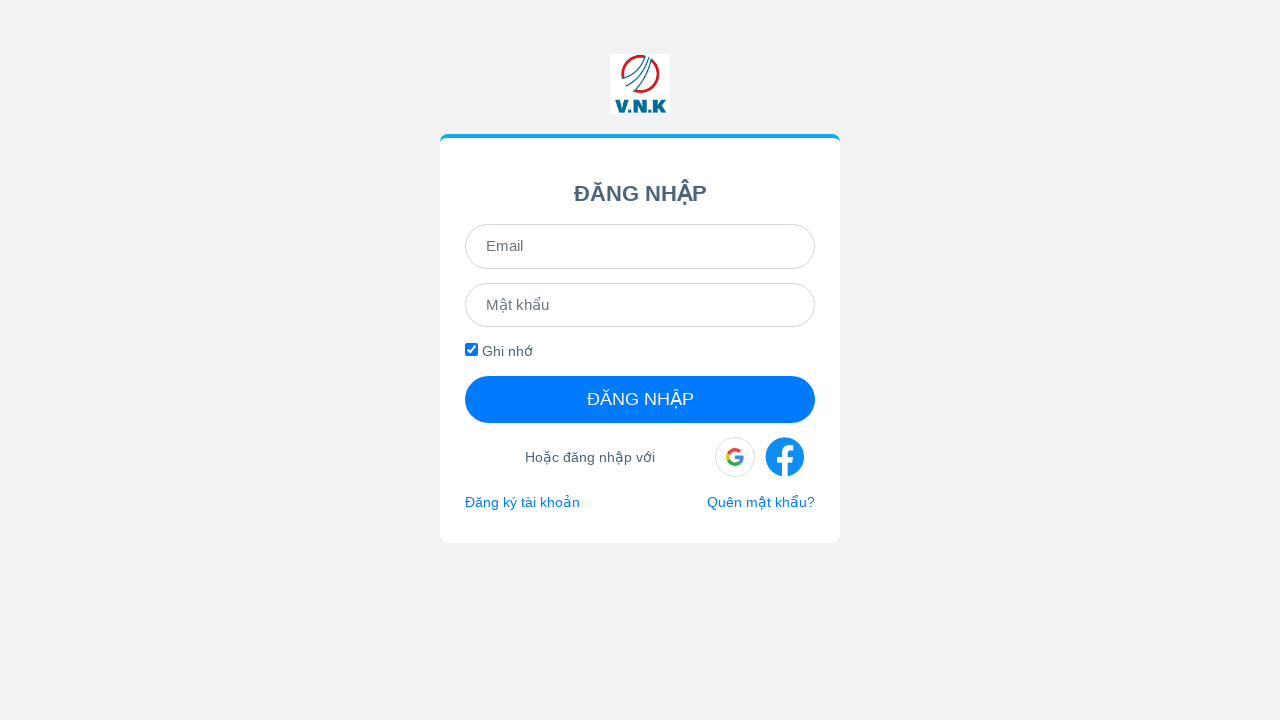